Tests responsive design on large screen by verifying that the dropdown menu navigation button is not visible when the viewport is set to a large size

Starting URL: https://pixotech.com

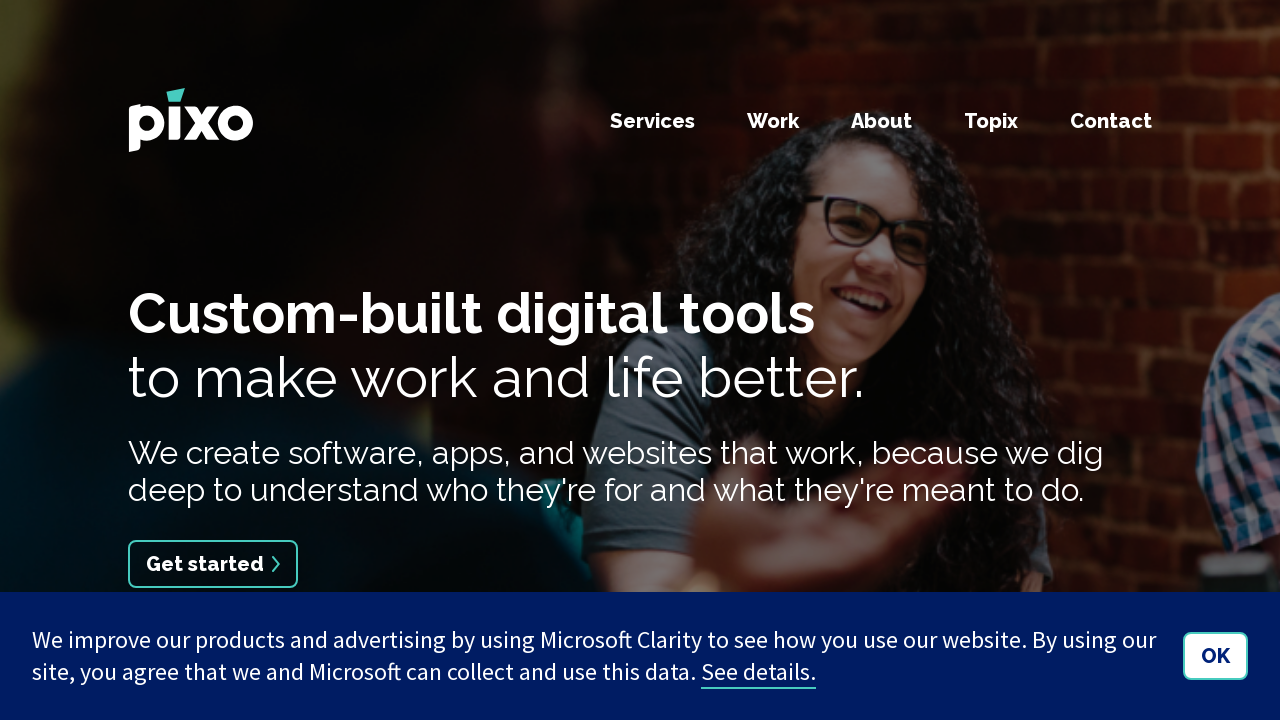

Set viewport to large screen size (1920x1080)
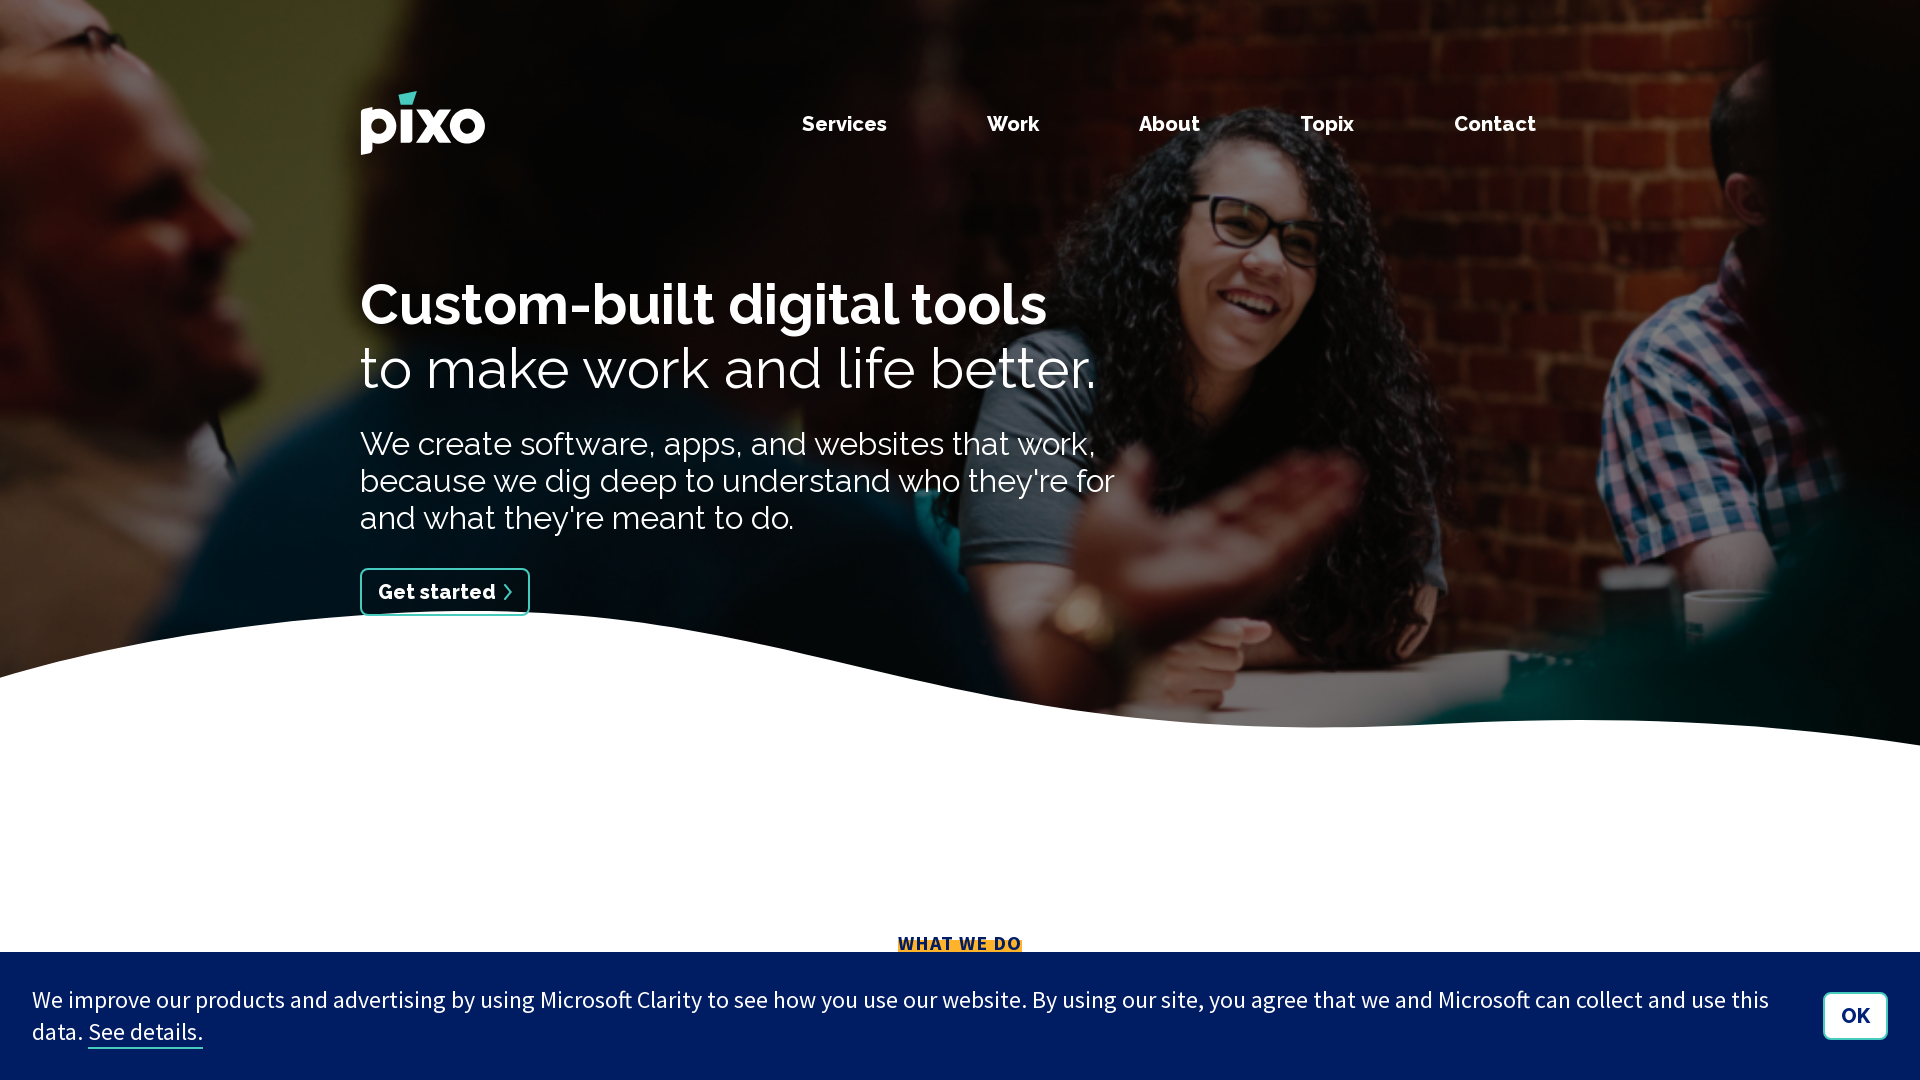

Located menu toggle button element
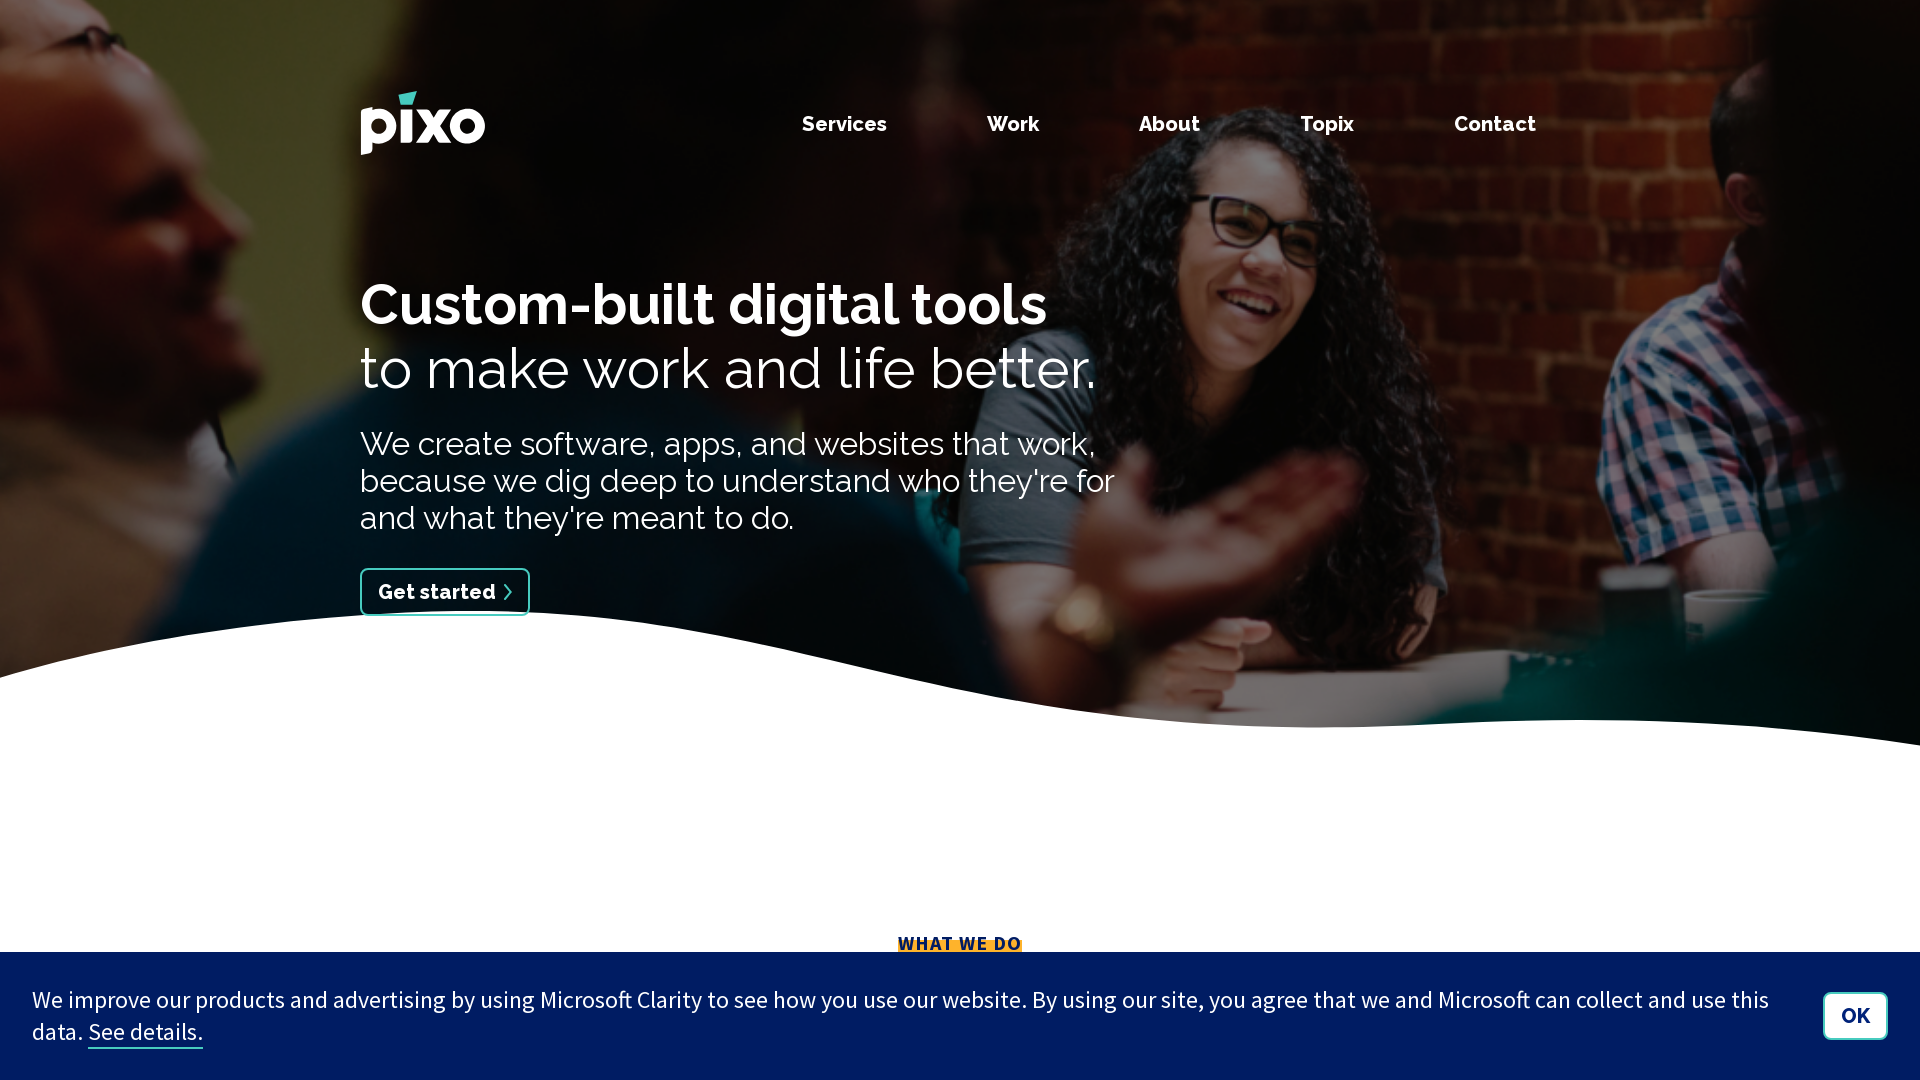

Verified that dropdown menu navigation button is not visible on large screen
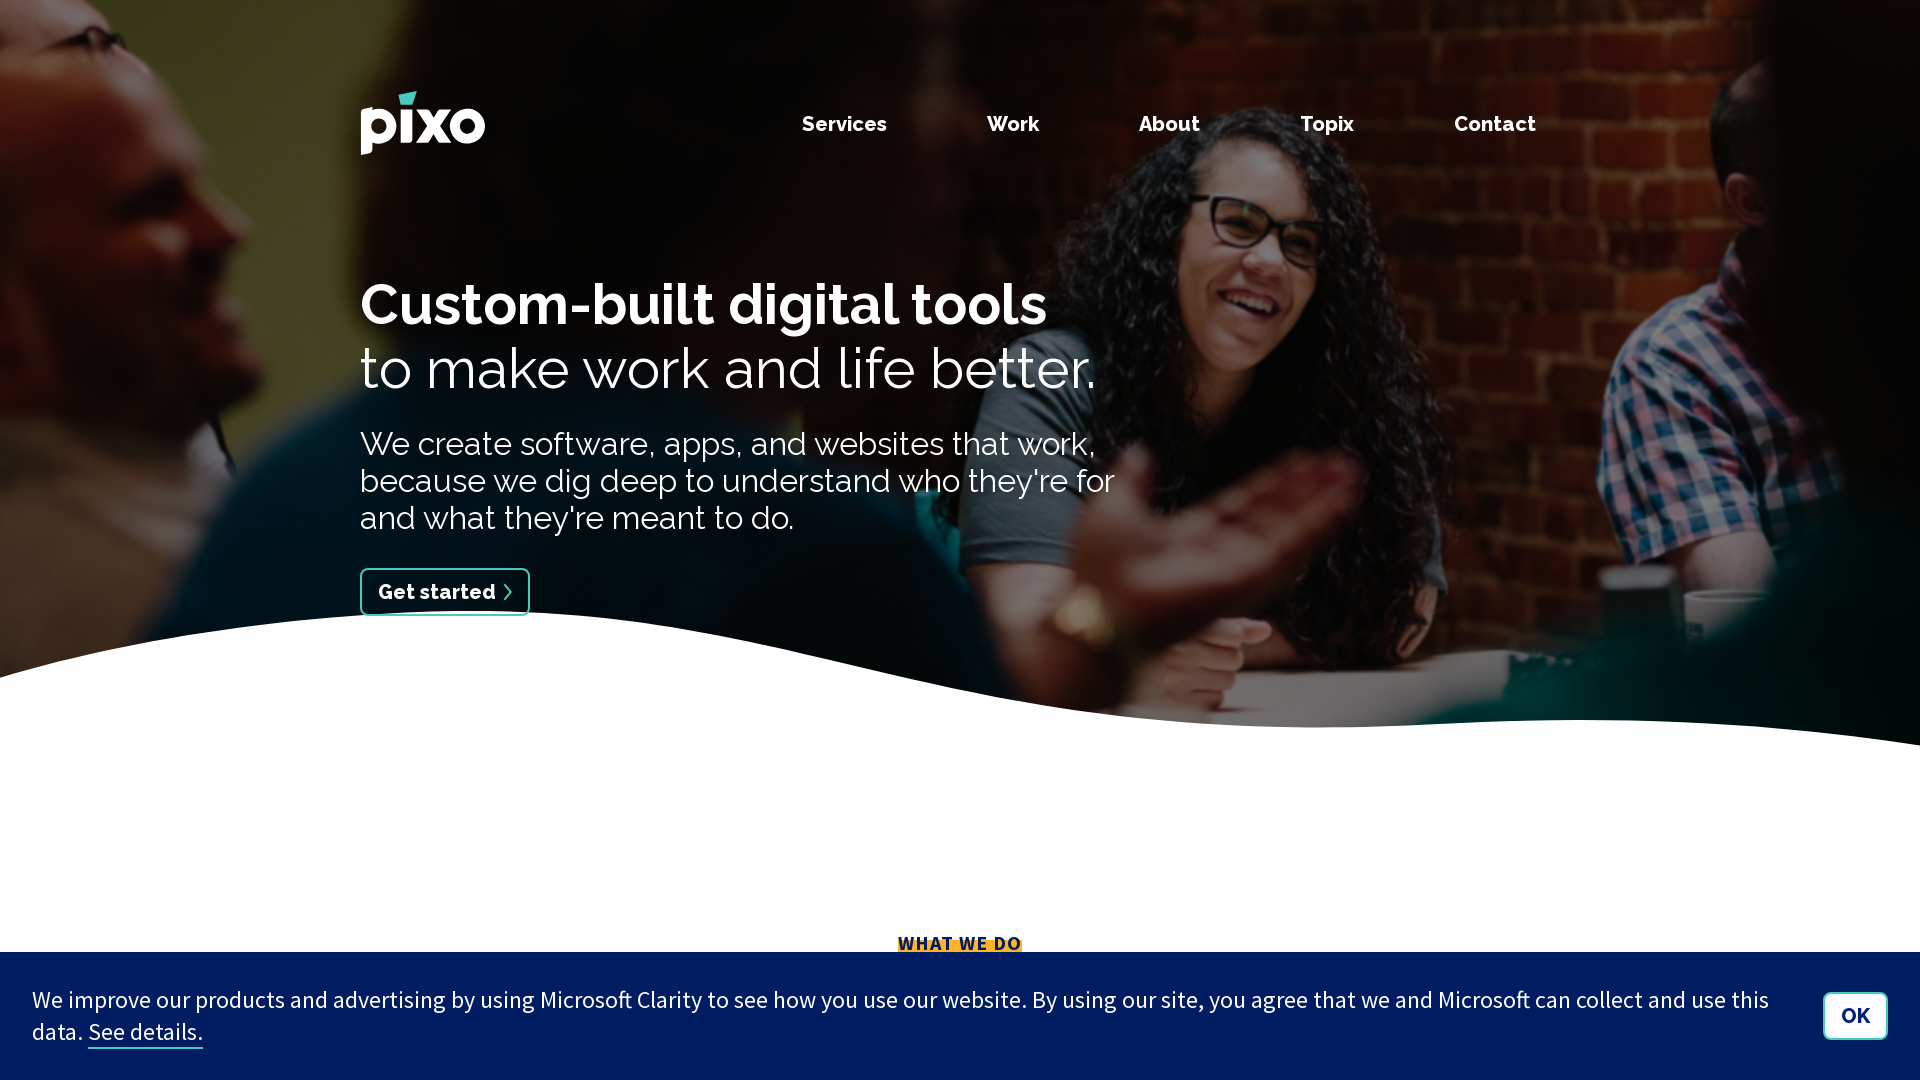

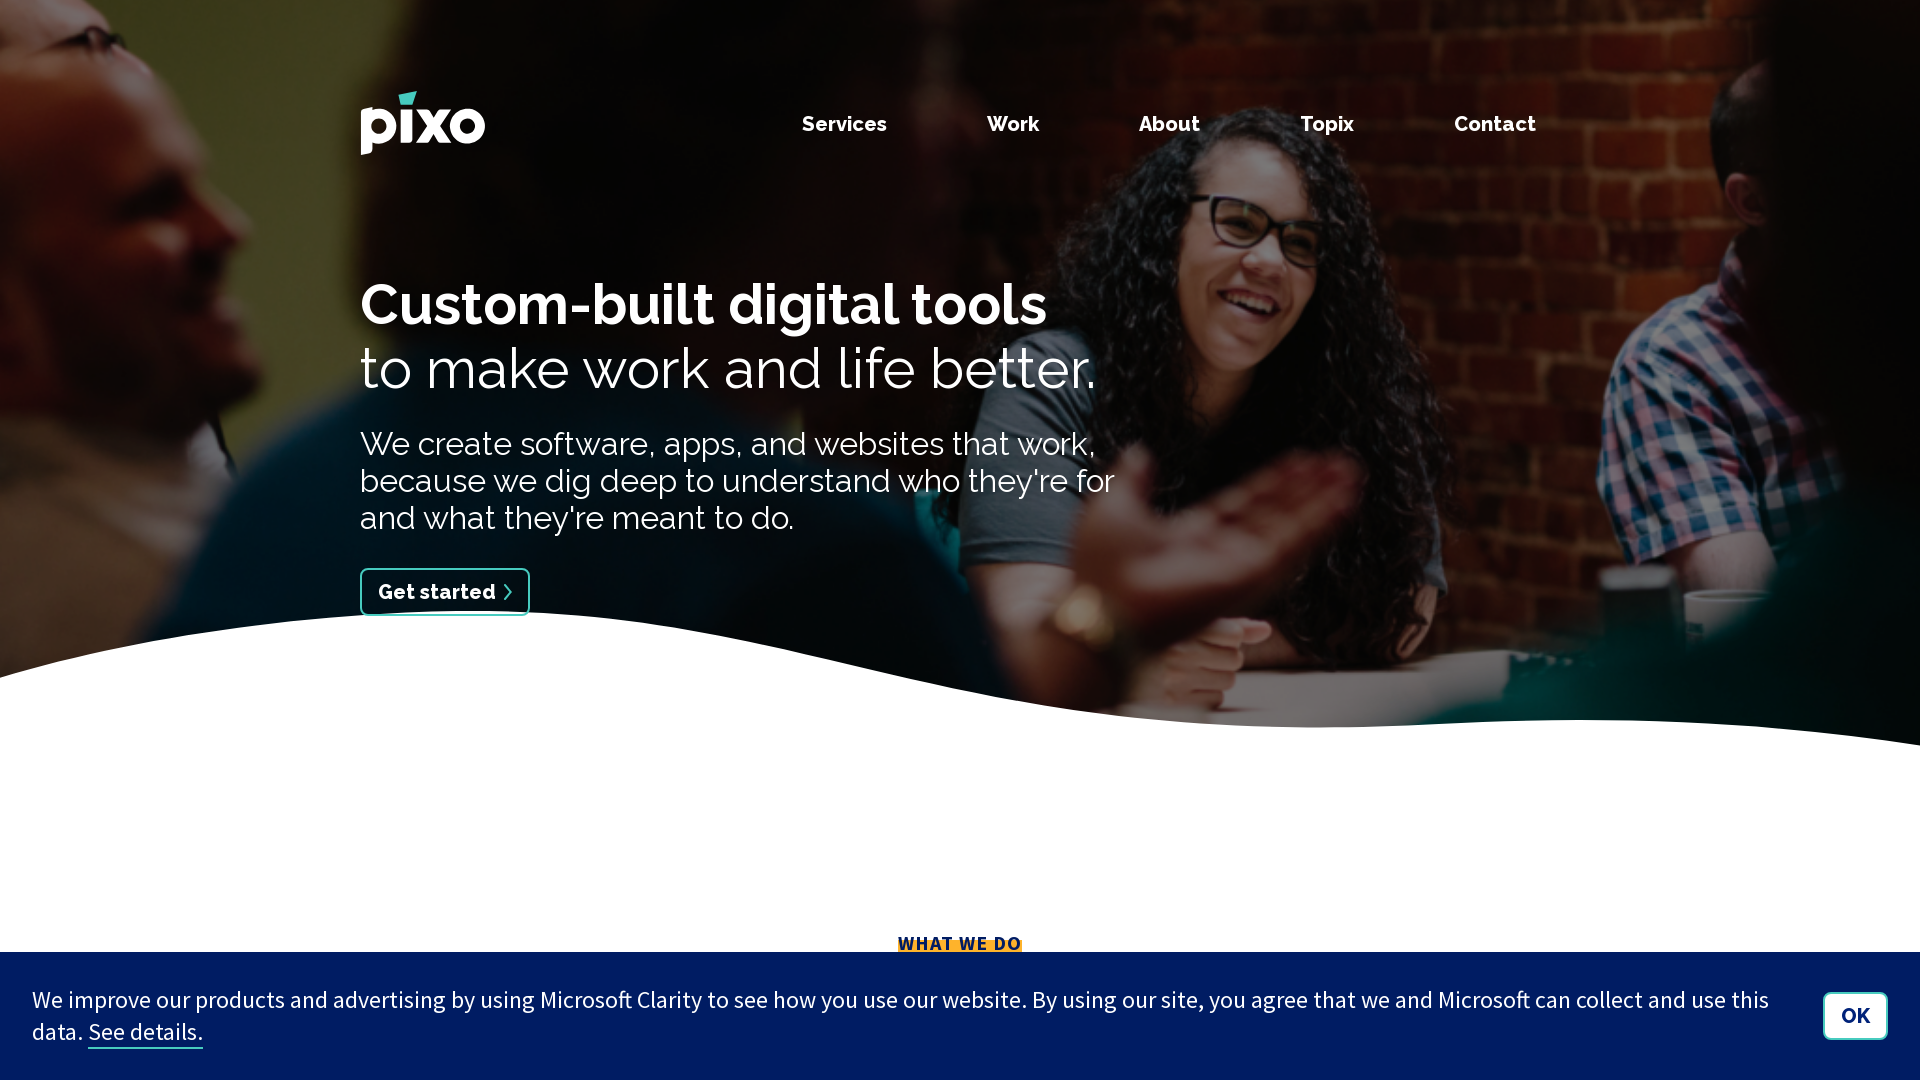